Navigates to Trendyol e-commerce site and verifies the page title matches the expected Turkish title

Starting URL: https://www.trendyol.com/

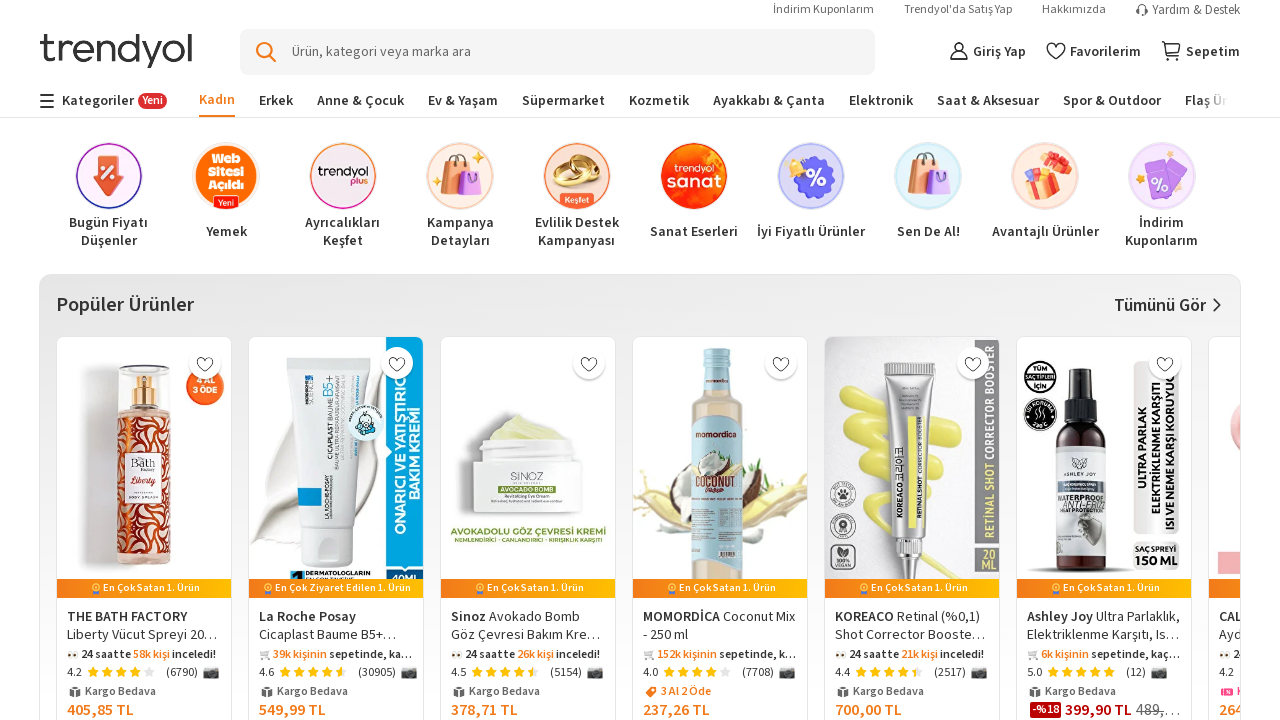

Navigated to Trendyol homepage
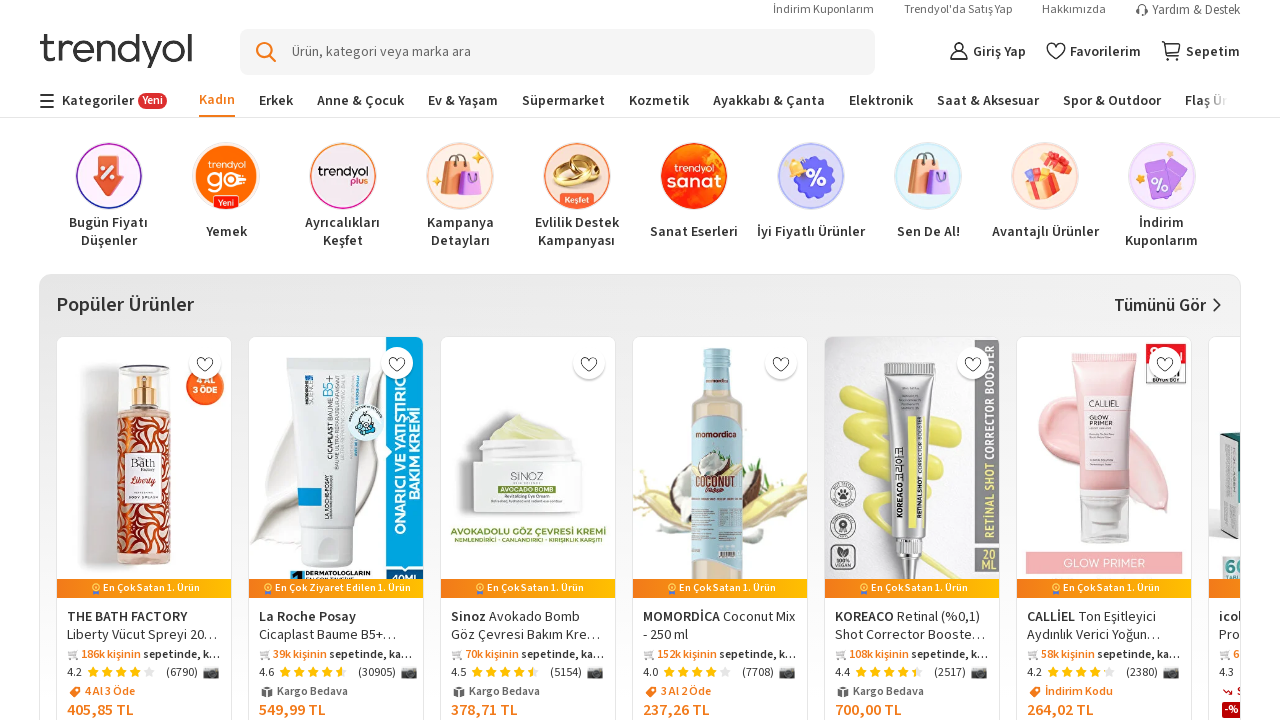

Retrieved page title: 'En Trend Ürünler Türkiye'nin Online Alışveriş Sitesi Trendyol'da'
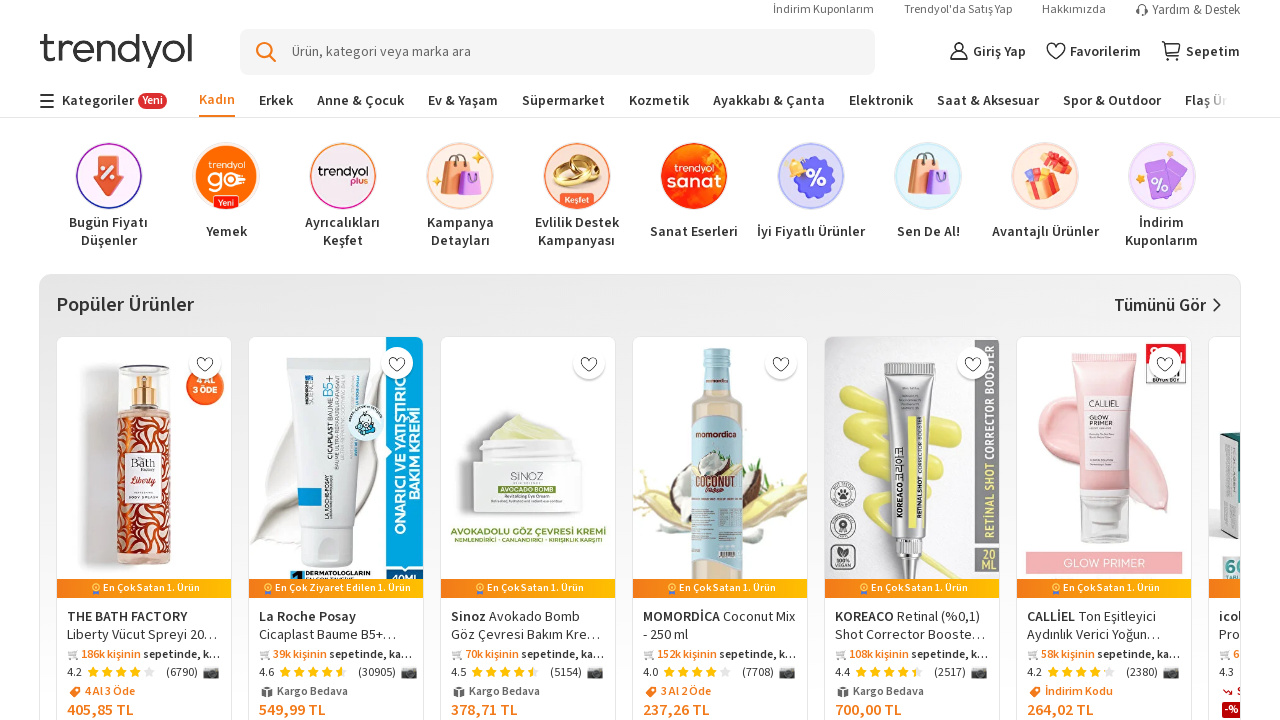

Verified page title matches expected Turkish title
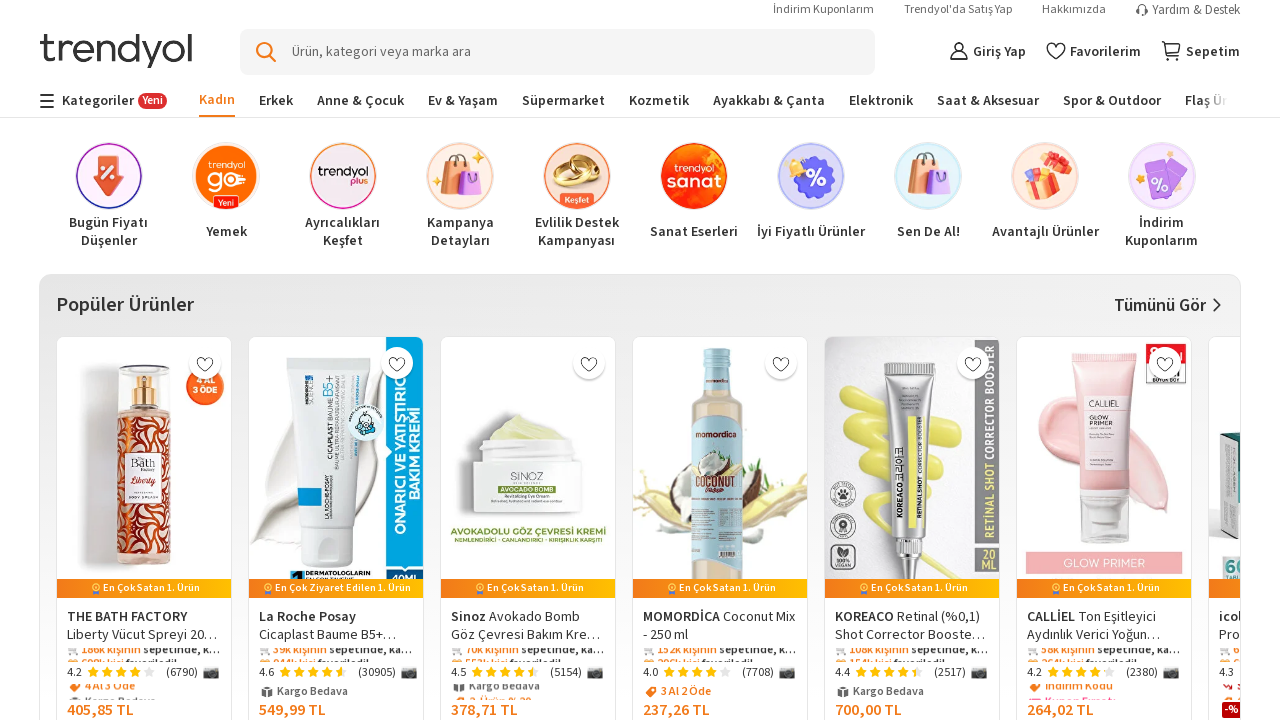

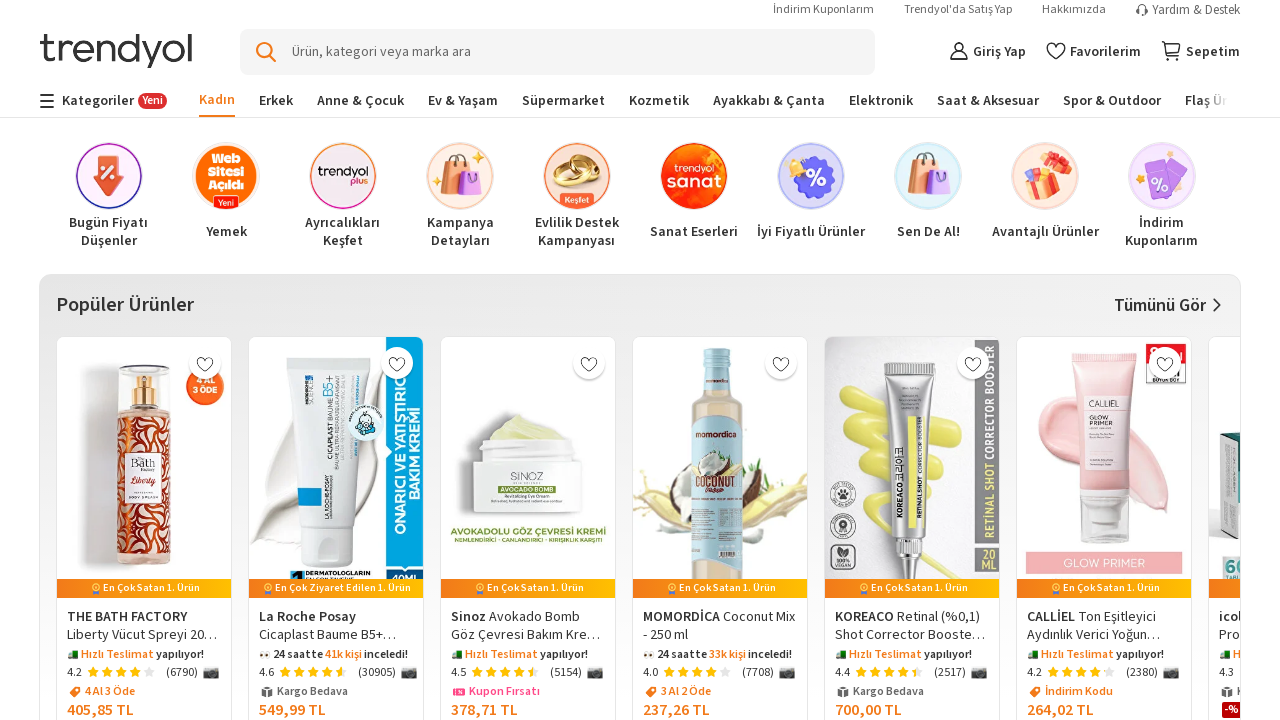